Tests redirect functionality by navigating to the Redirect Link page and clicking the redirect link to verify navigation

Starting URL: https://the-internet.herokuapp.com/

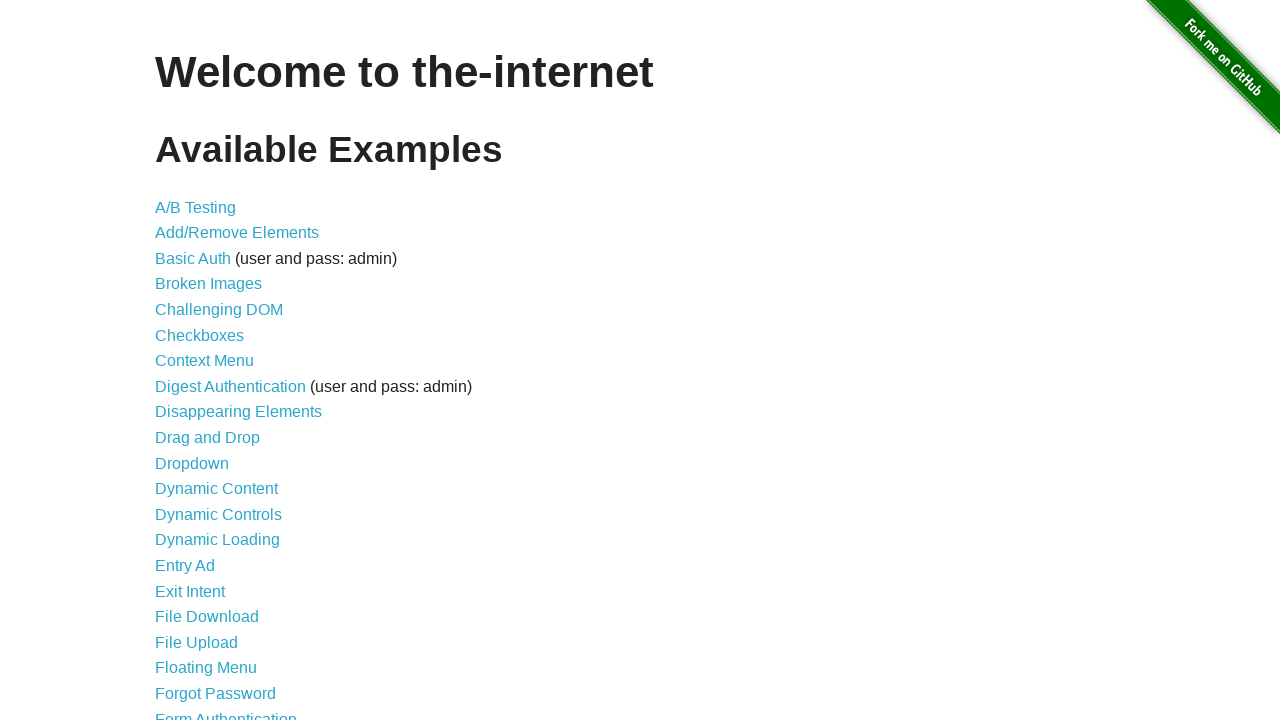

Clicked on the Redirect Link navigation item at (202, 446) on xpath=//a[text()='Redirect Link']
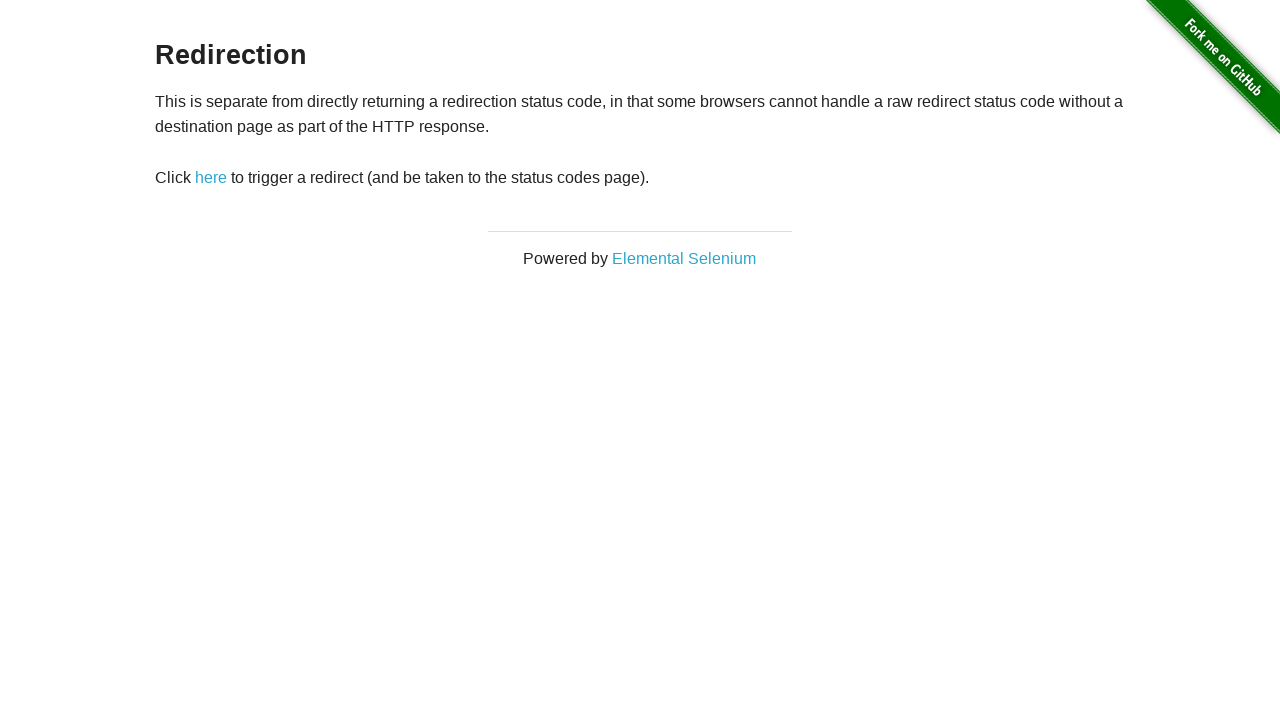

Redirect page loaded with redirect link element visible
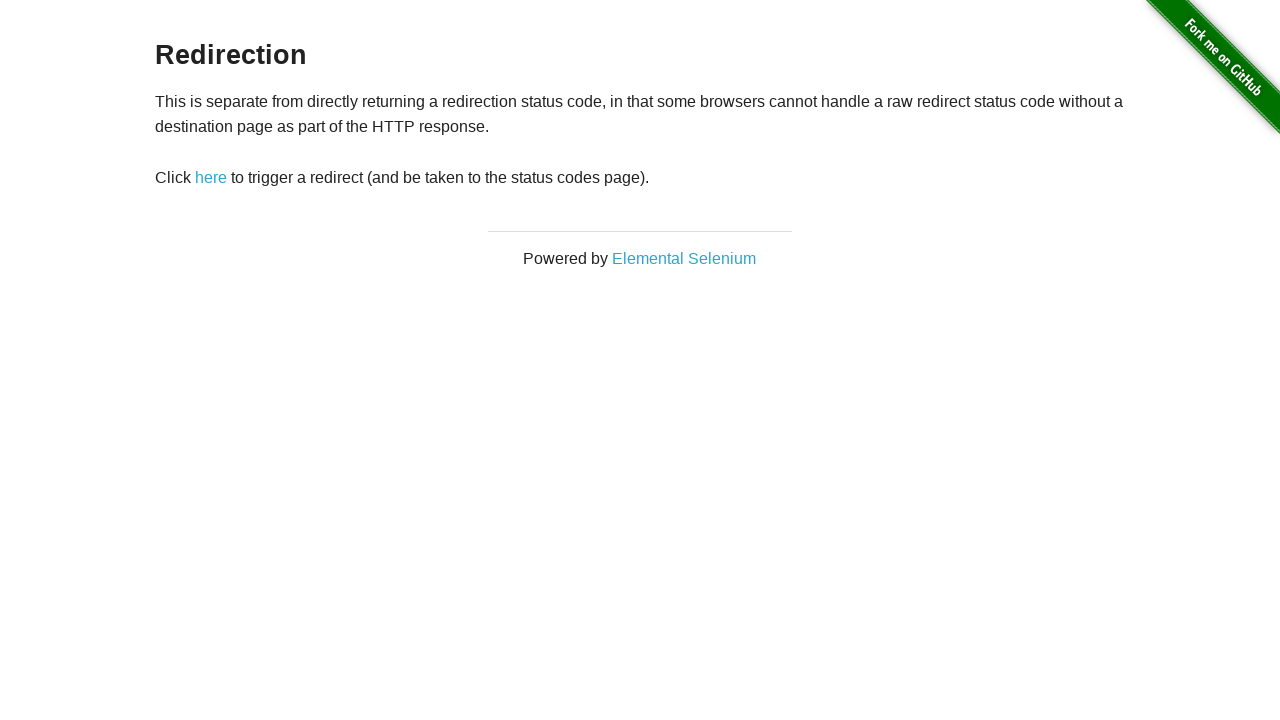

Clicked the redirect link to initiate navigation at (211, 178) on xpath=//a[@id='redirect']
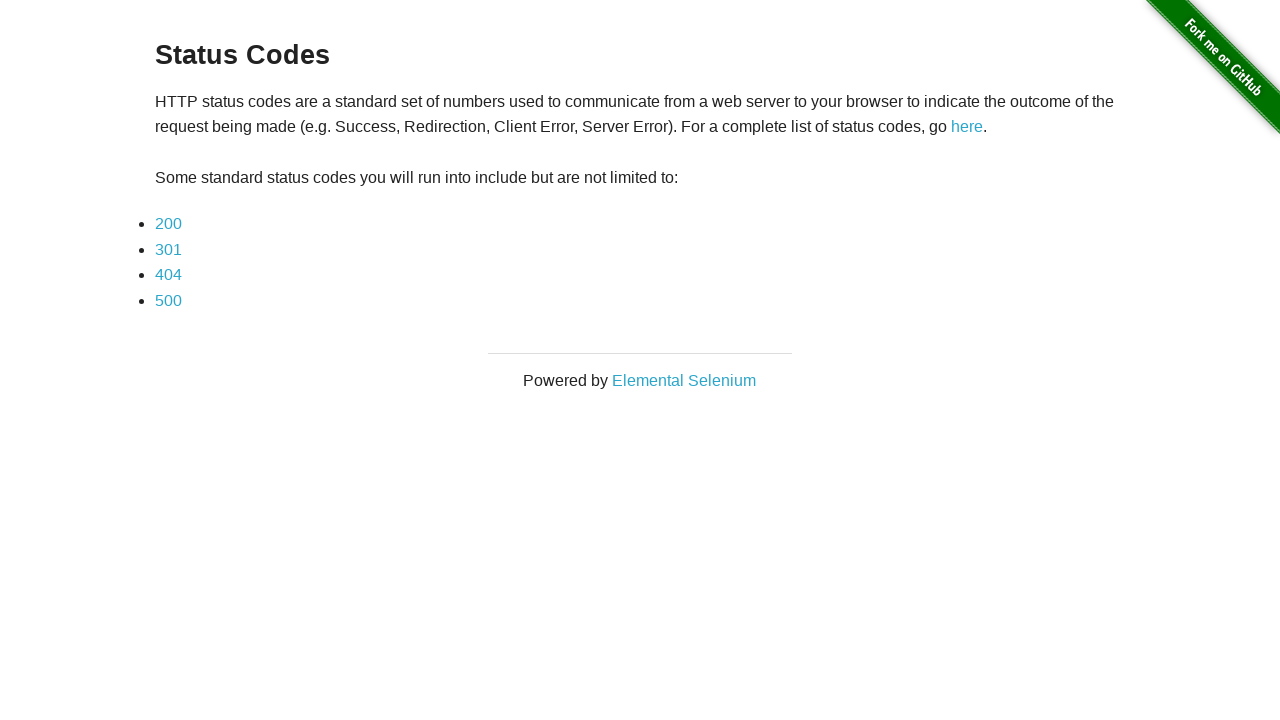

Navigation completed and page fully loaded
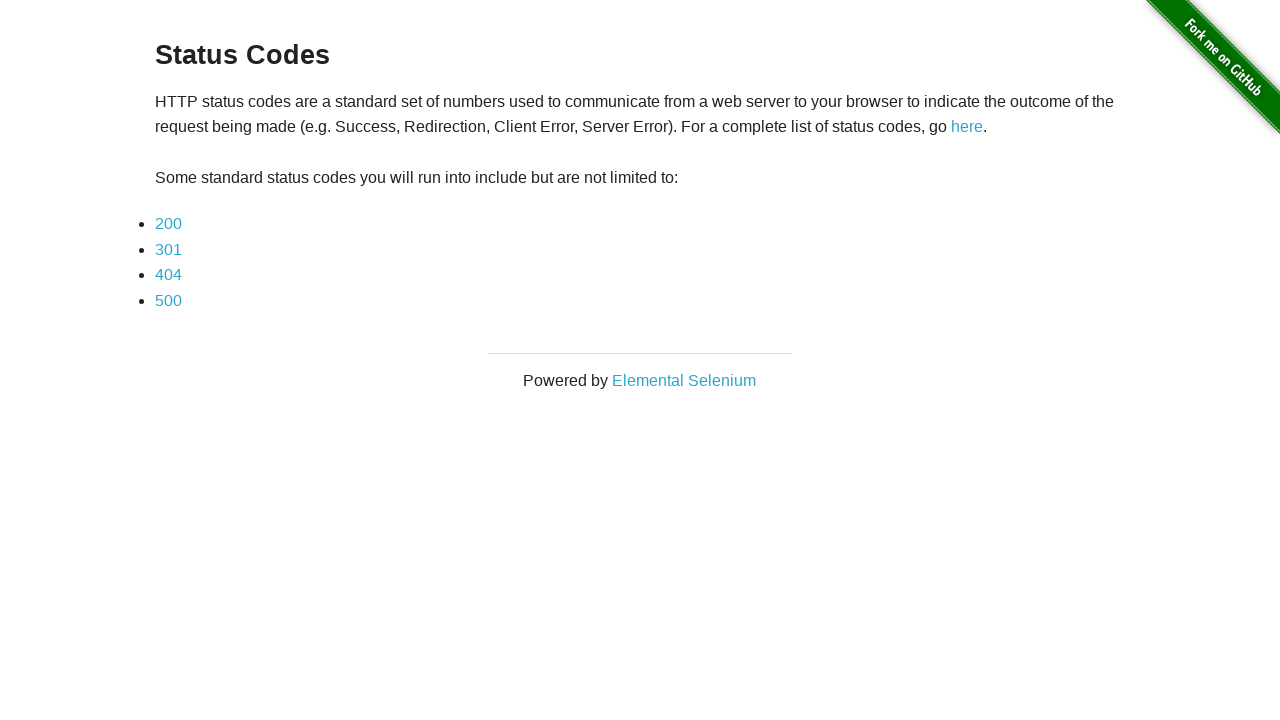

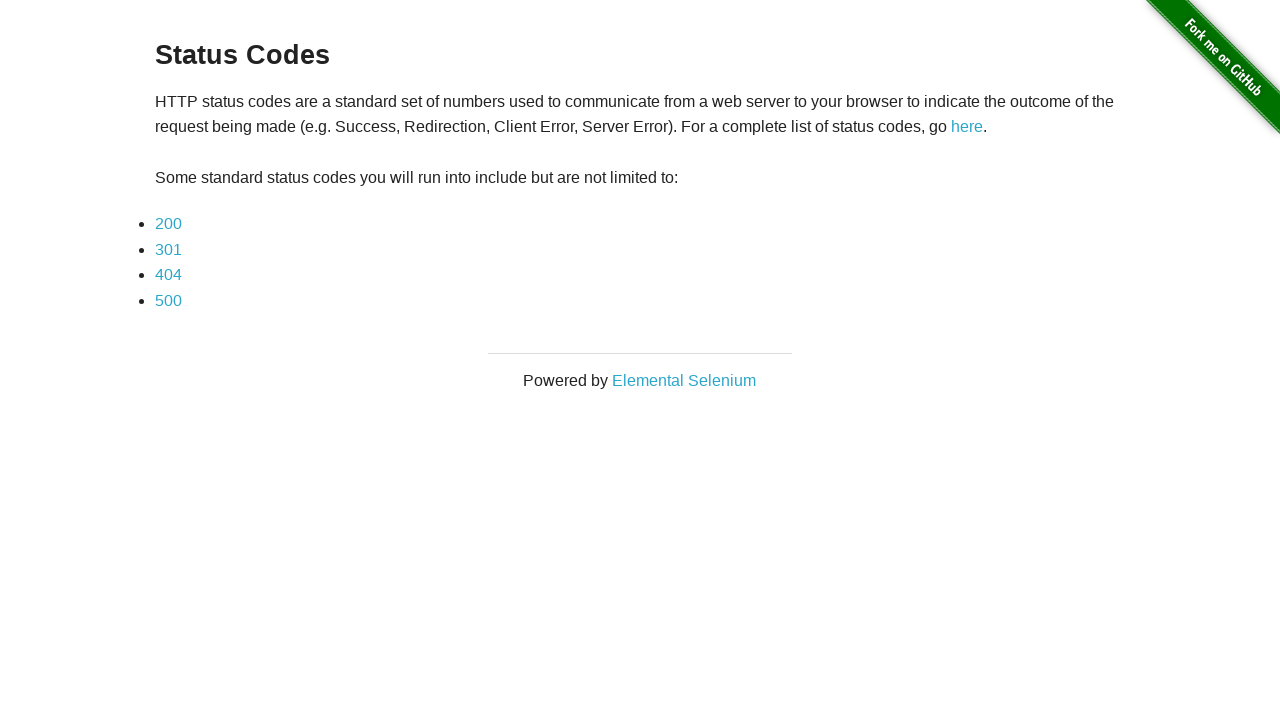